Retrieves a value from an element attribute, performs a mathematical calculation, and submits a form with the result along with checkbox and radio button selections

Starting URL: http://suninjuly.github.io/get_attribute.html

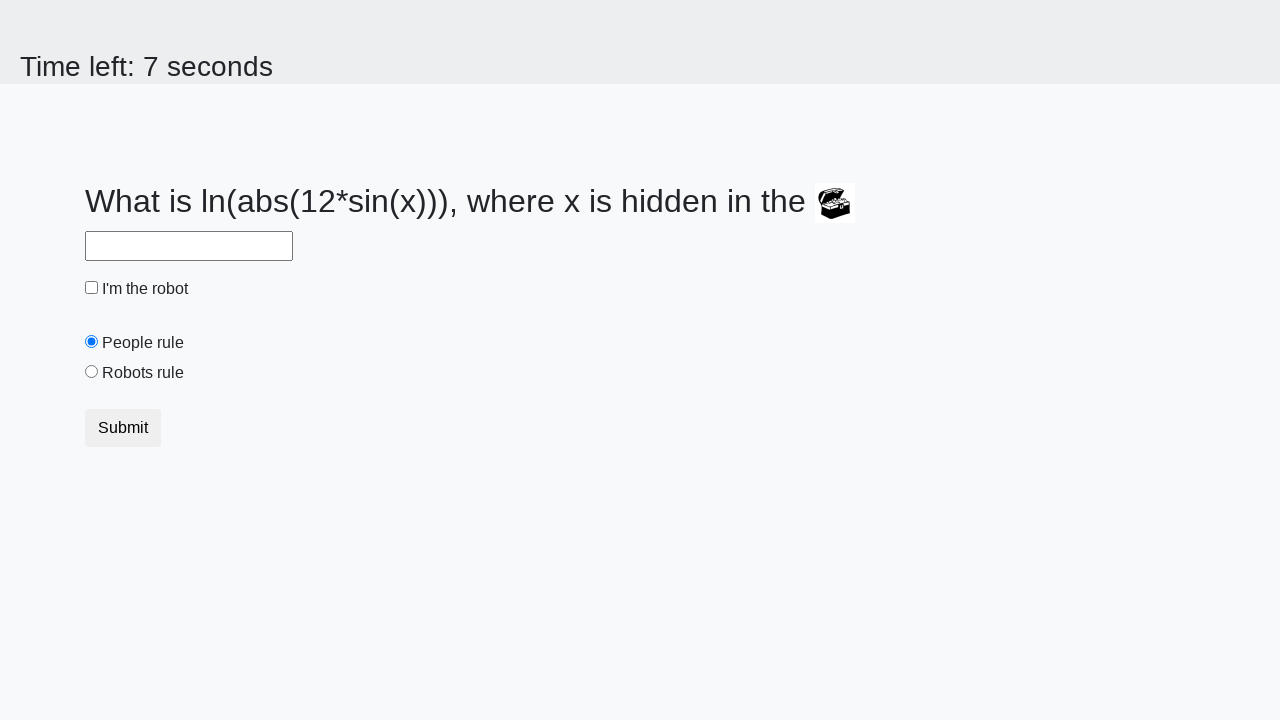

Located treasure element with id 'treasure'
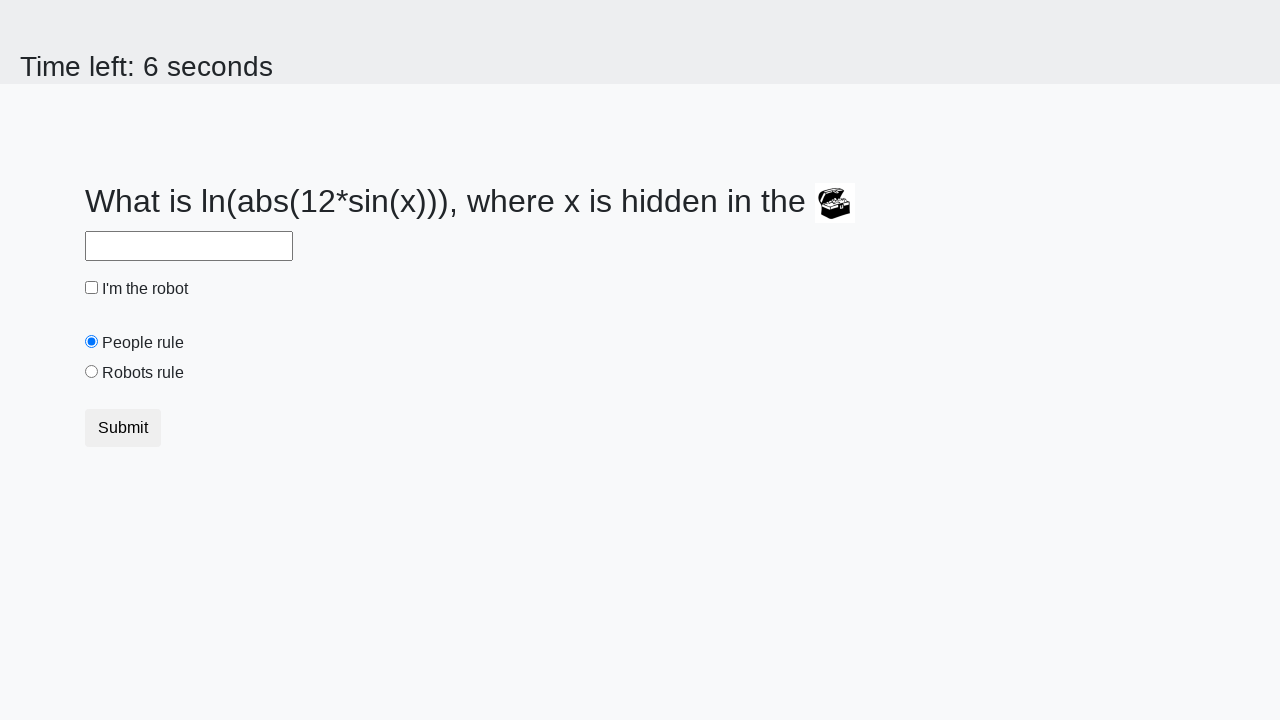

Retrieved valuex attribute from treasure element: 124
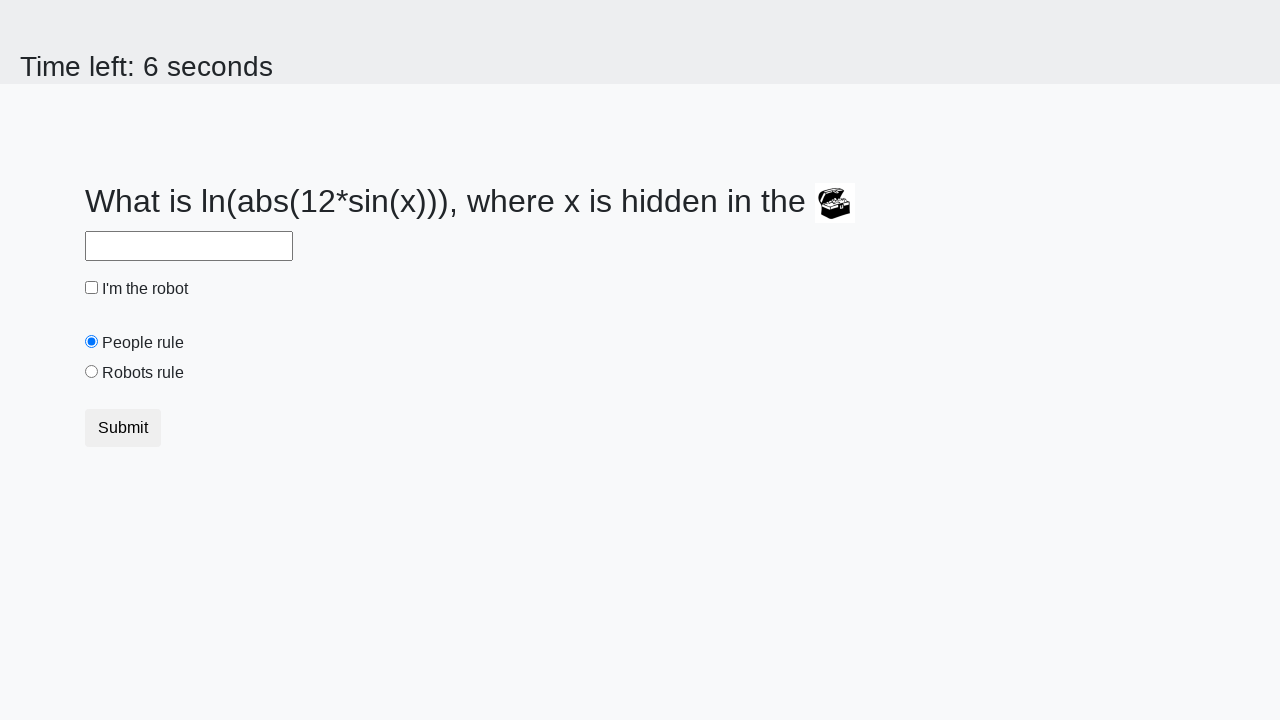

Calculated result using formula: y = log(abs(12*sin(124))) = 2.480584308805649
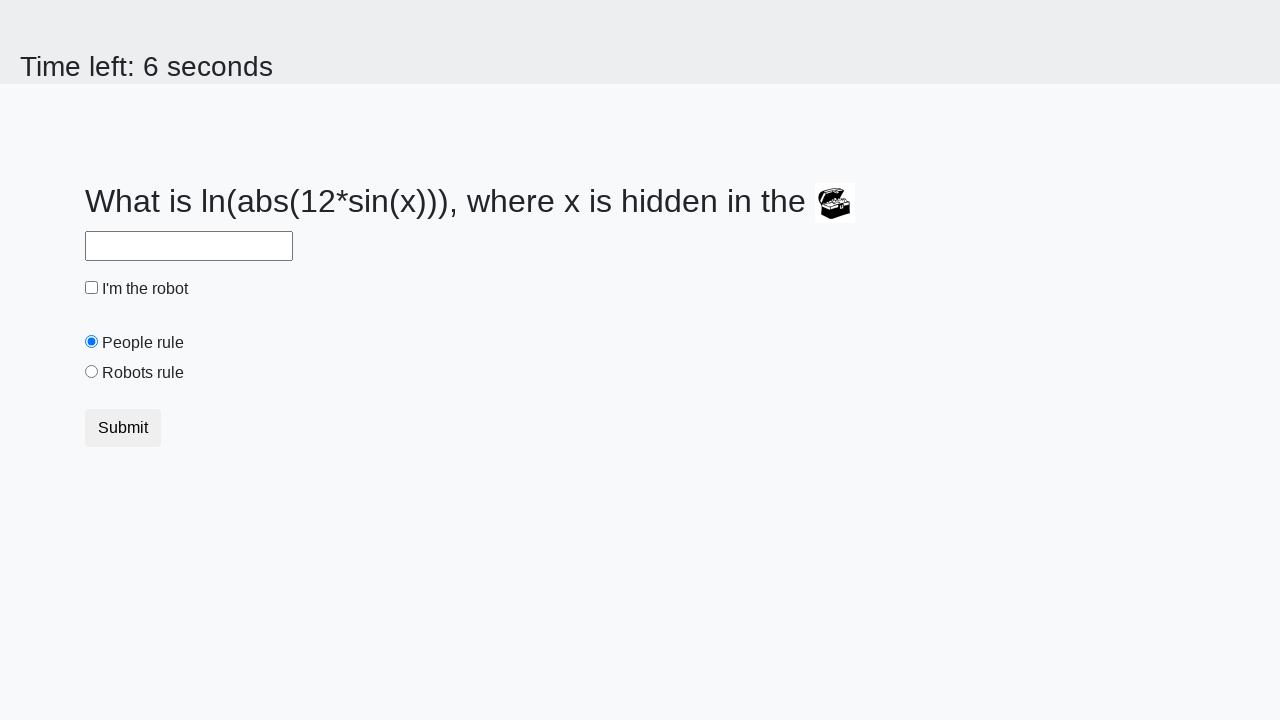

Filled answer field with calculated value: 2.480584308805649 on #answer
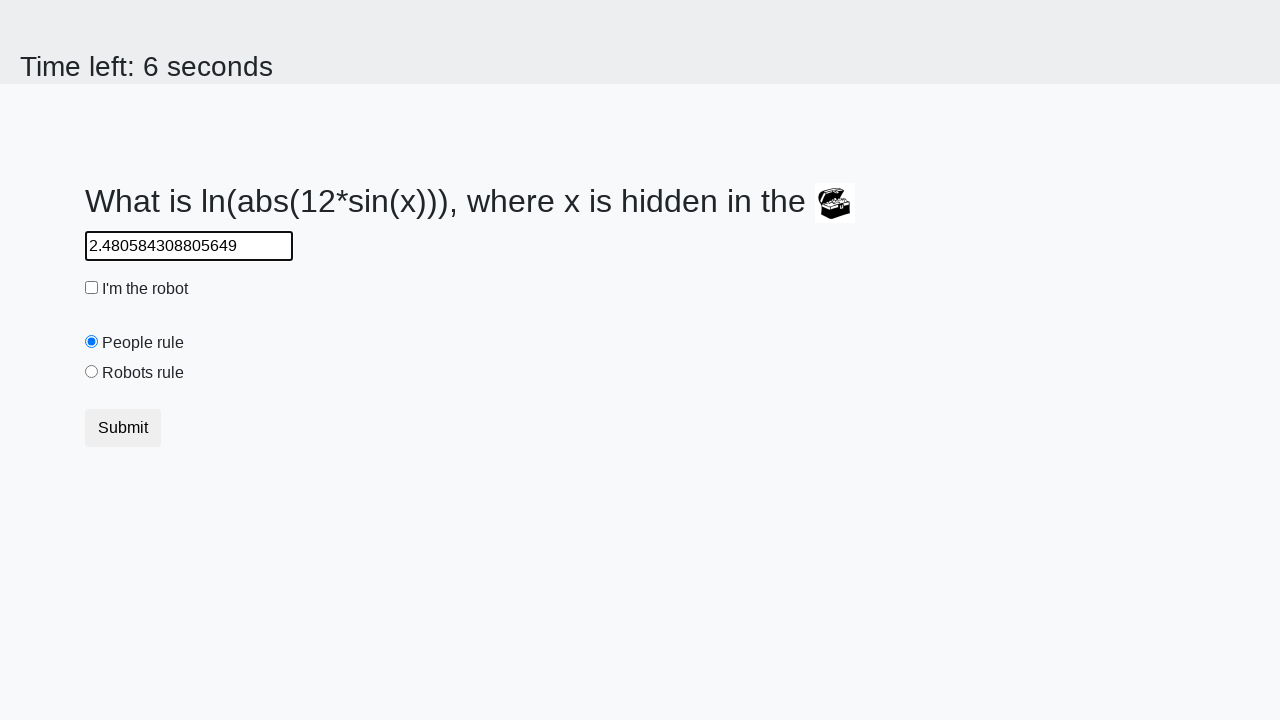

Clicked robot checkbox at (92, 288) on #robotCheckbox
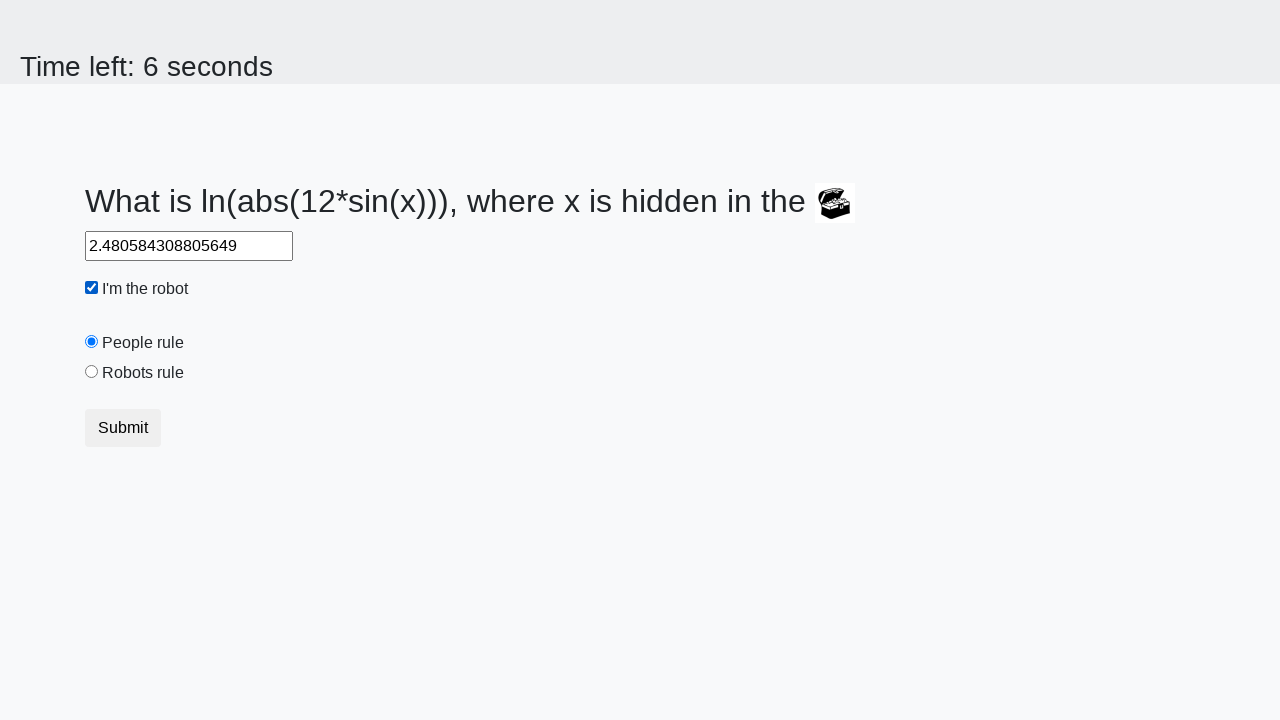

Clicked 'robots rule' radio button at (92, 372) on #robotsRule
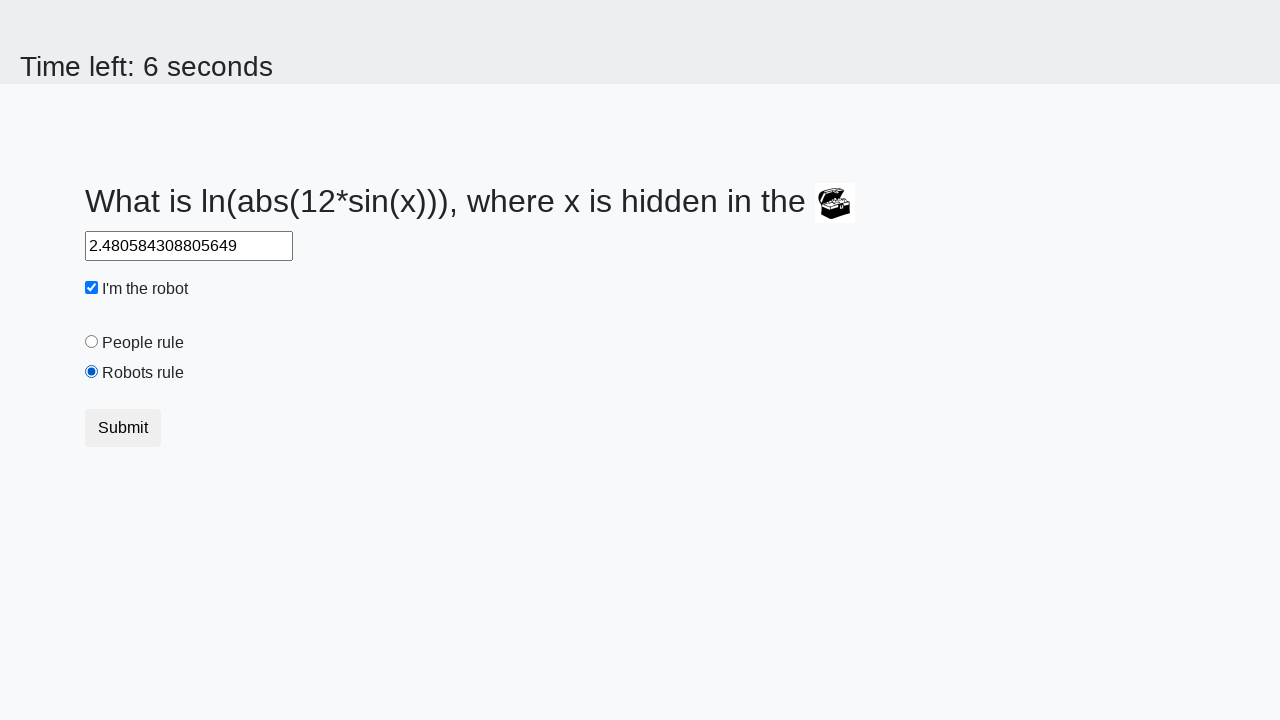

Clicked submit button to submit form at (123, 428) on button.btn
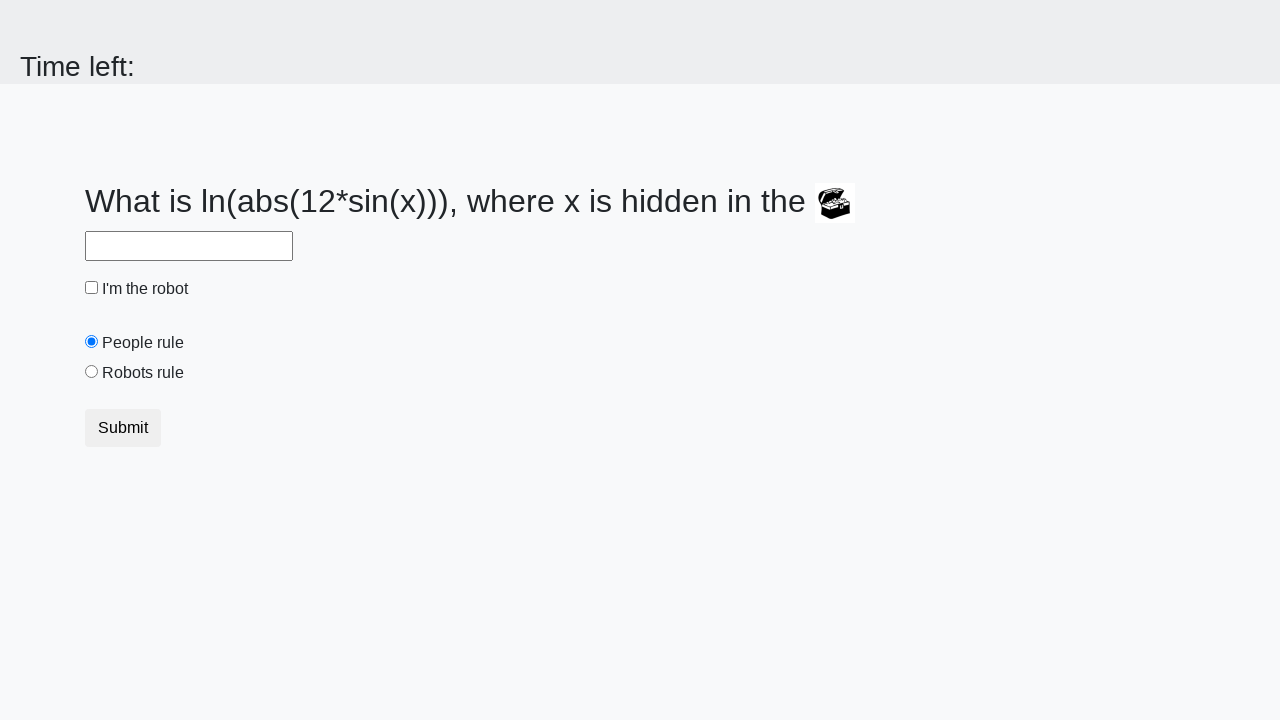

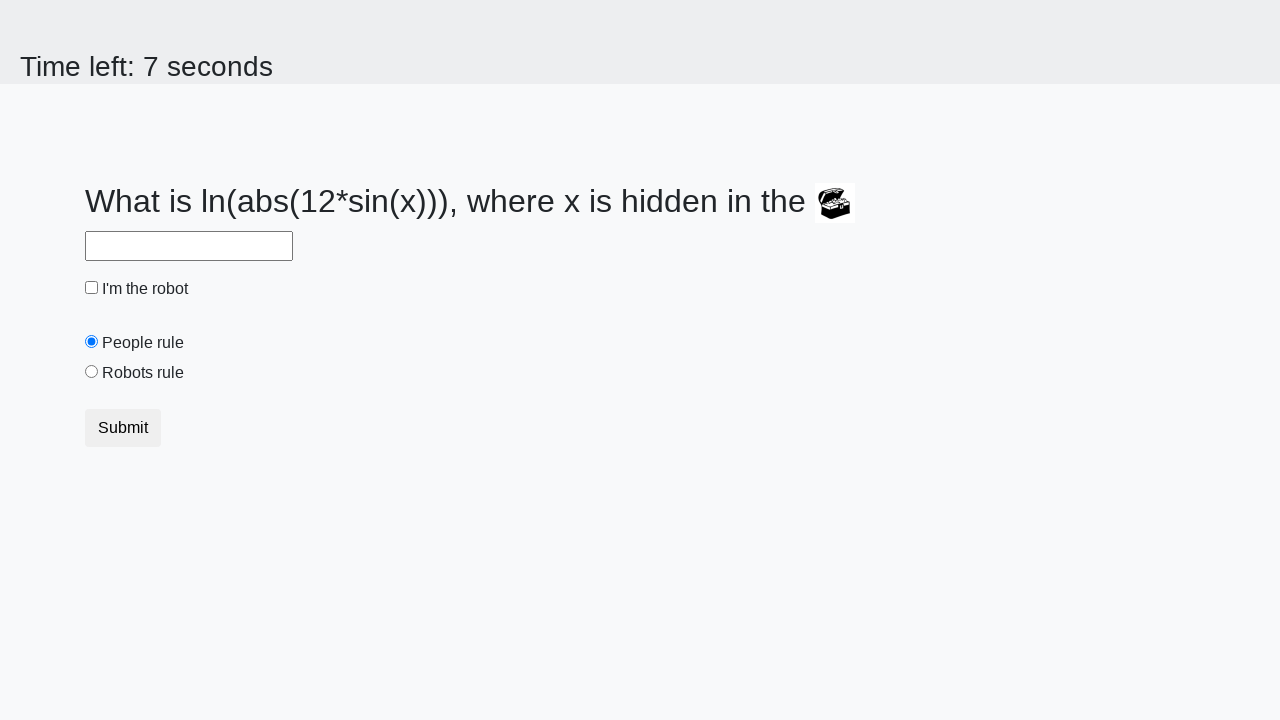